Tests clearing the complete state of all items by checking and unchecking the toggle-all checkbox.

Starting URL: https://demo.playwright.dev/todomvc

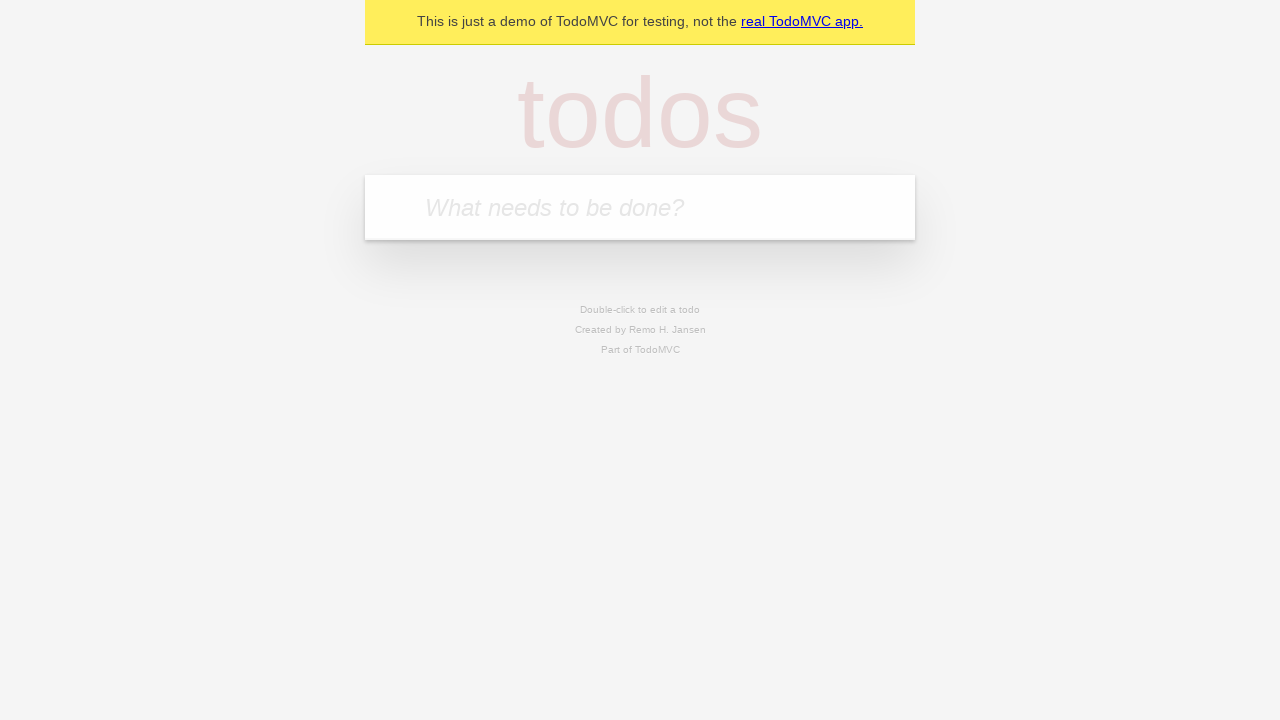

Filled first todo field with 'buy some cheese' on internal:attr=[placeholder="What needs to be done?"i]
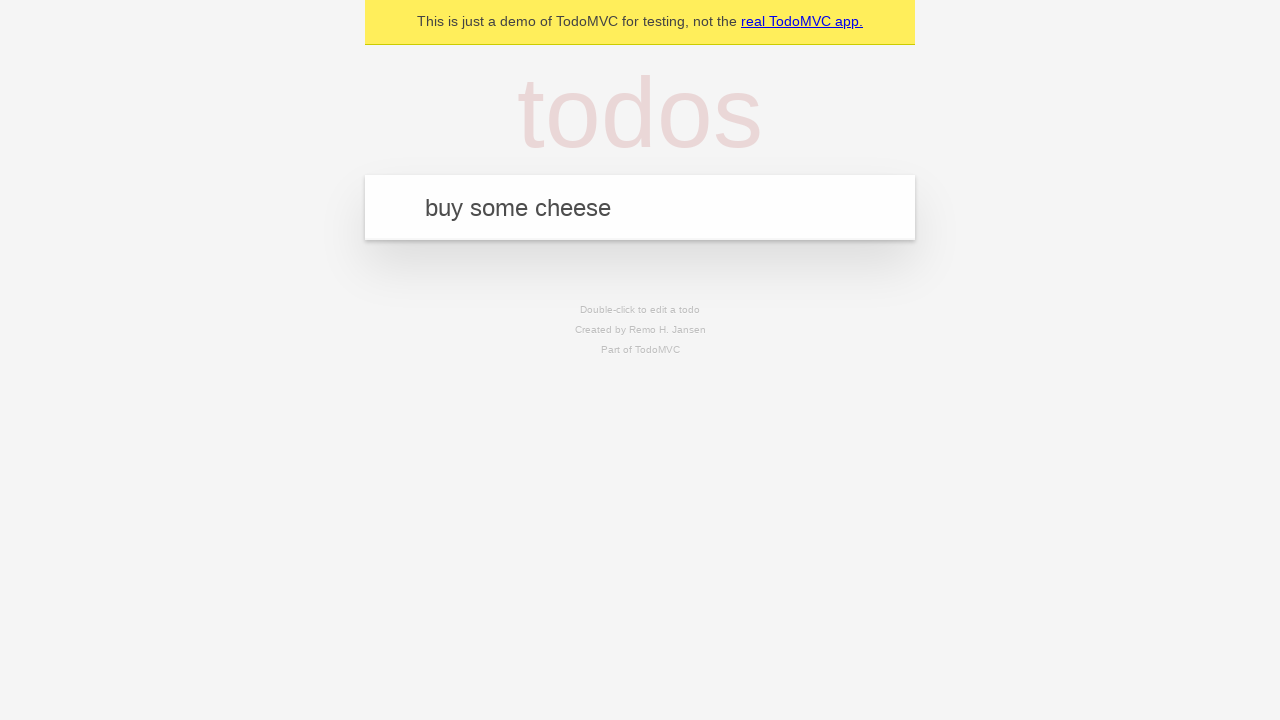

Pressed Enter to add first todo item on internal:attr=[placeholder="What needs to be done?"i]
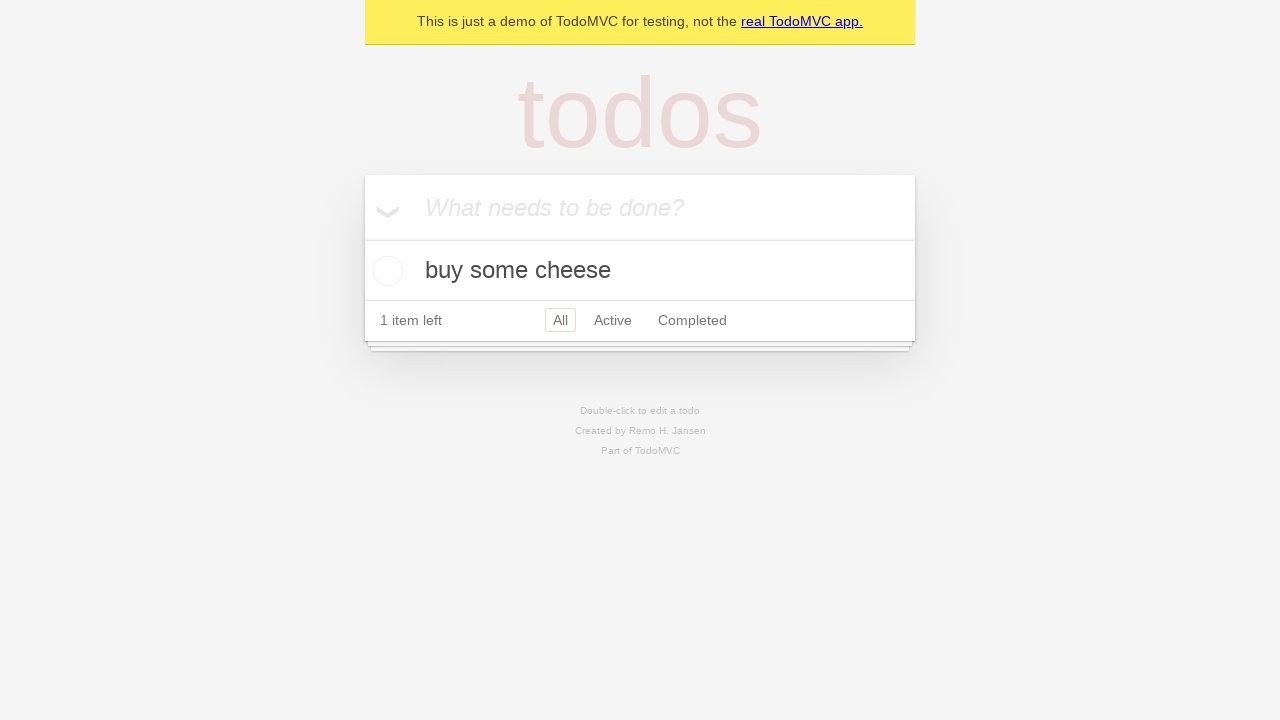

Filled second todo field with 'feed the cat' on internal:attr=[placeholder="What needs to be done?"i]
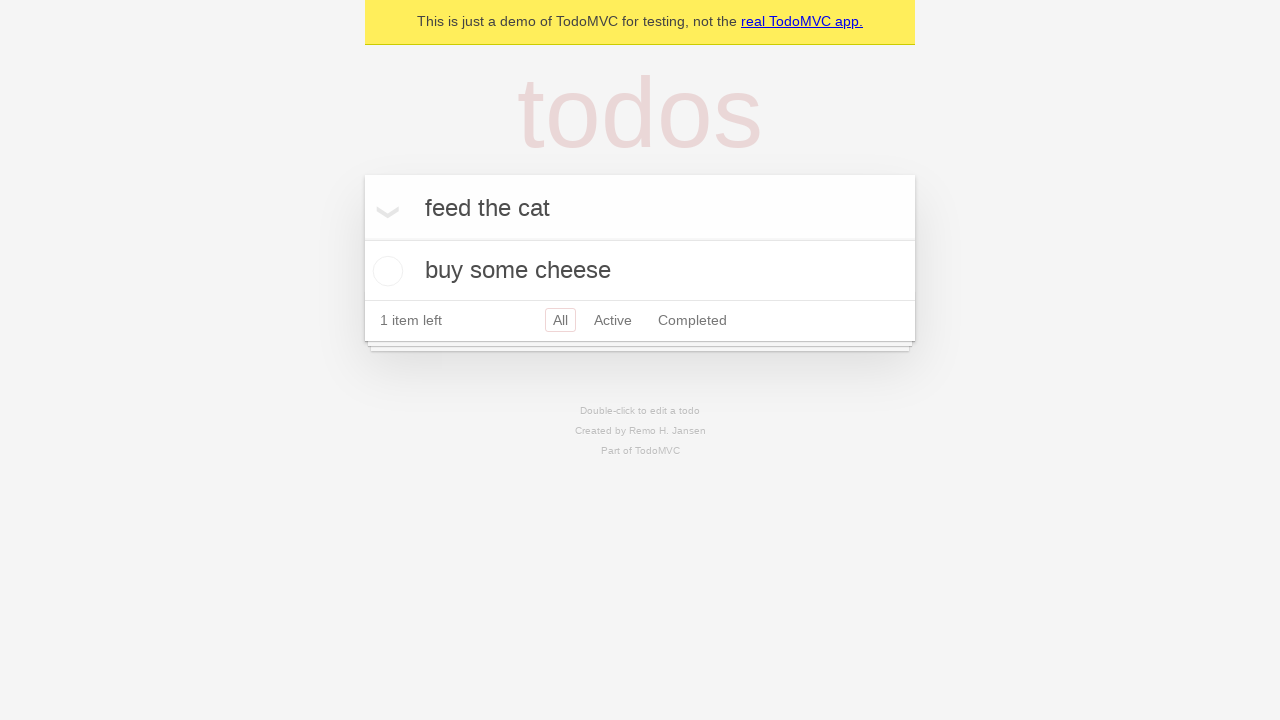

Pressed Enter to add second todo item on internal:attr=[placeholder="What needs to be done?"i]
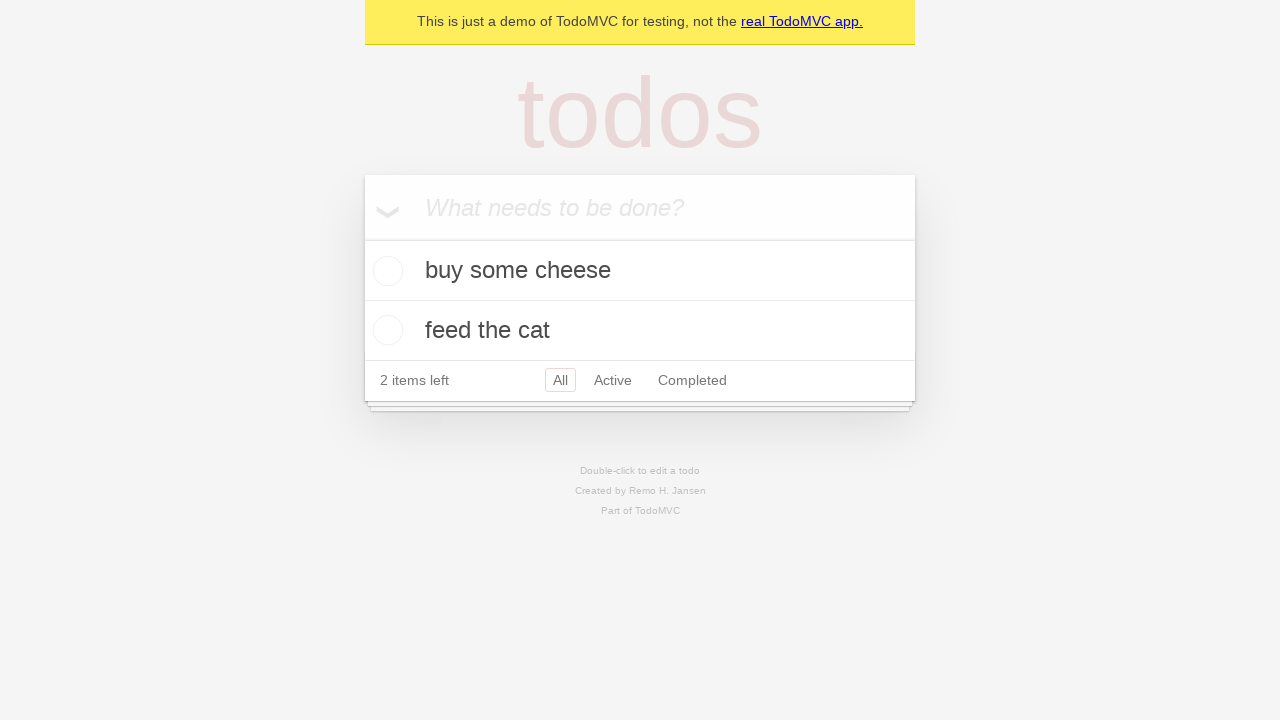

Filled third todo field with 'book a doctors appointment' on internal:attr=[placeholder="What needs to be done?"i]
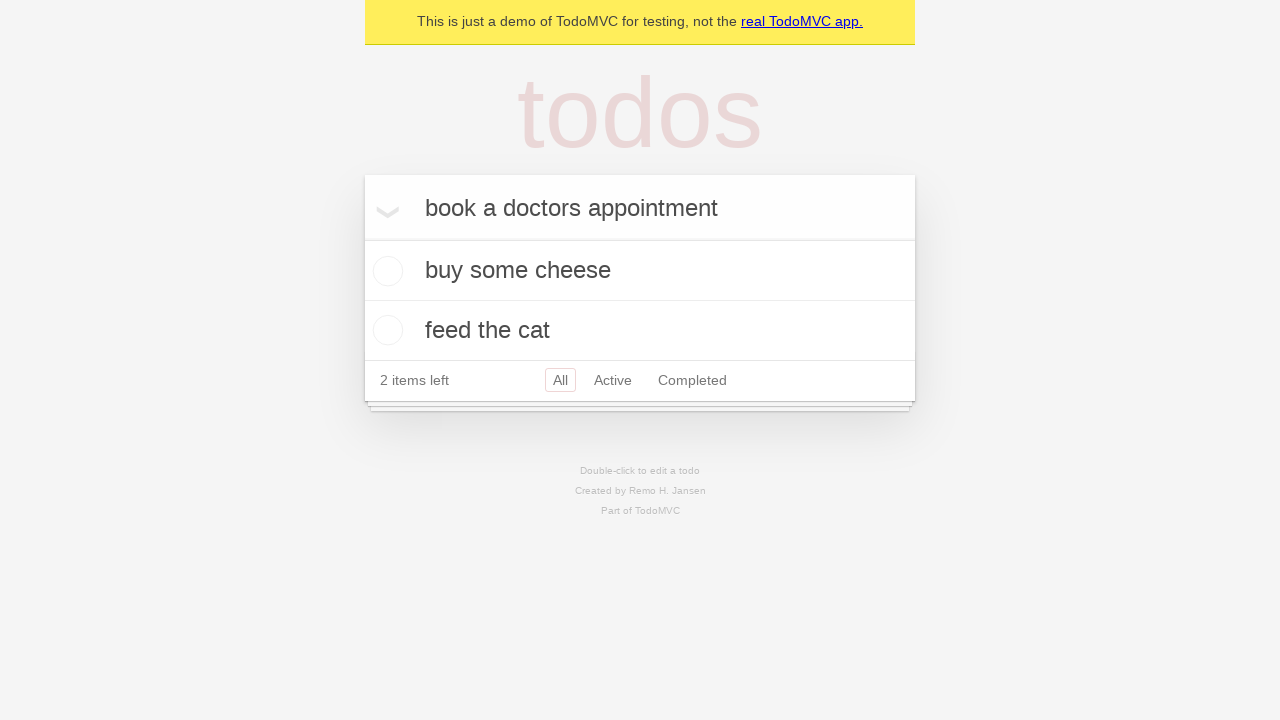

Pressed Enter to add third todo item on internal:attr=[placeholder="What needs to be done?"i]
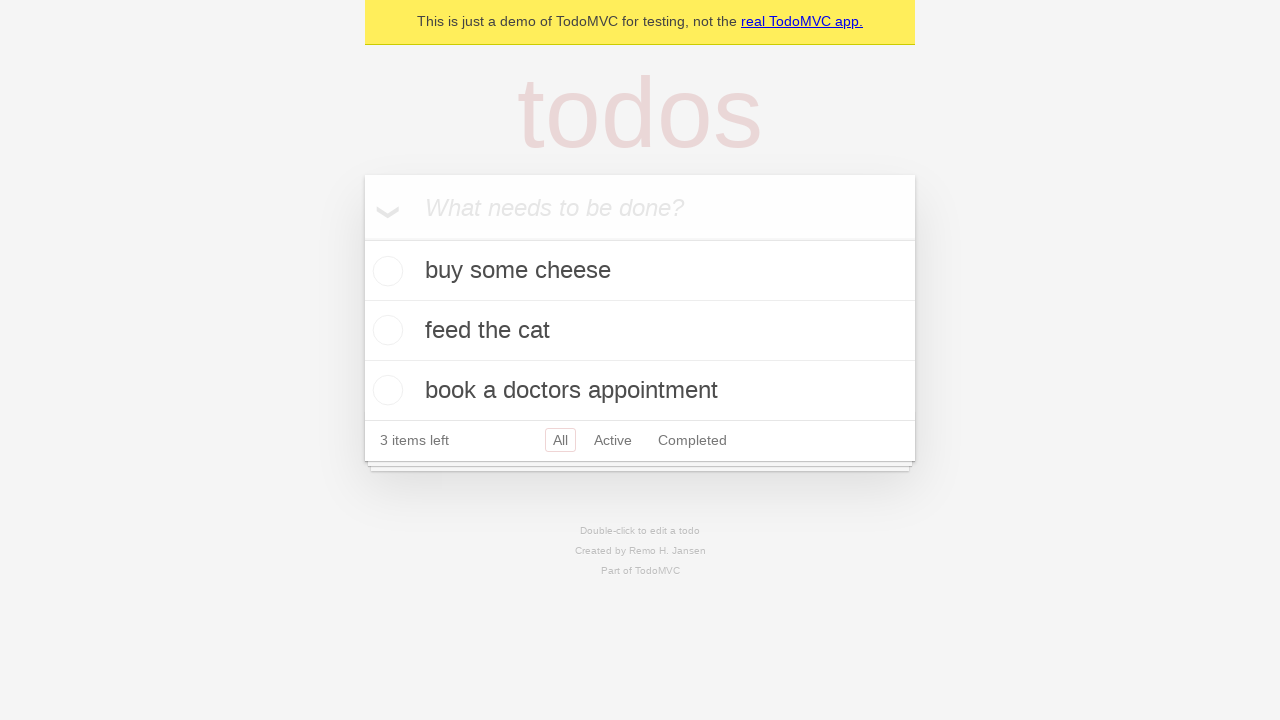

All three todo items have been created
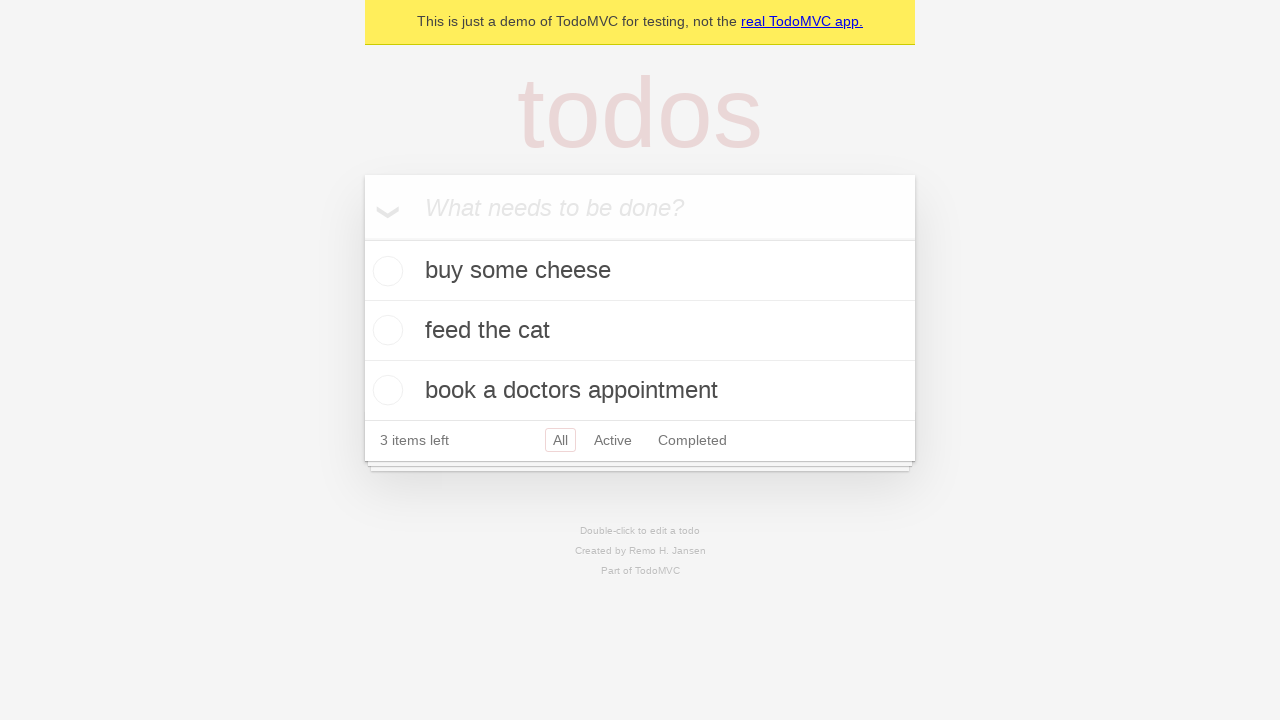

Checked the toggle-all checkbox to mark all items as complete at (362, 238) on internal:label="Mark all as complete"i
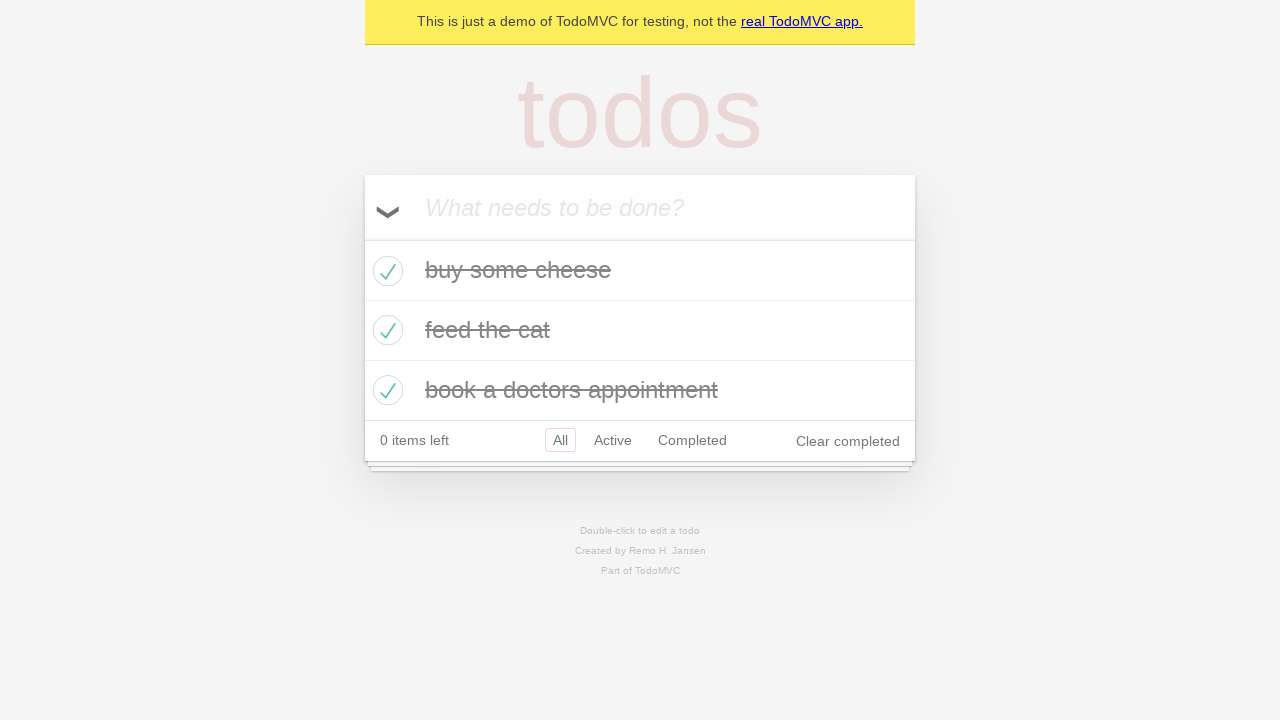

Unchecked the toggle-all checkbox to clear the complete state of all items at (362, 238) on internal:label="Mark all as complete"i
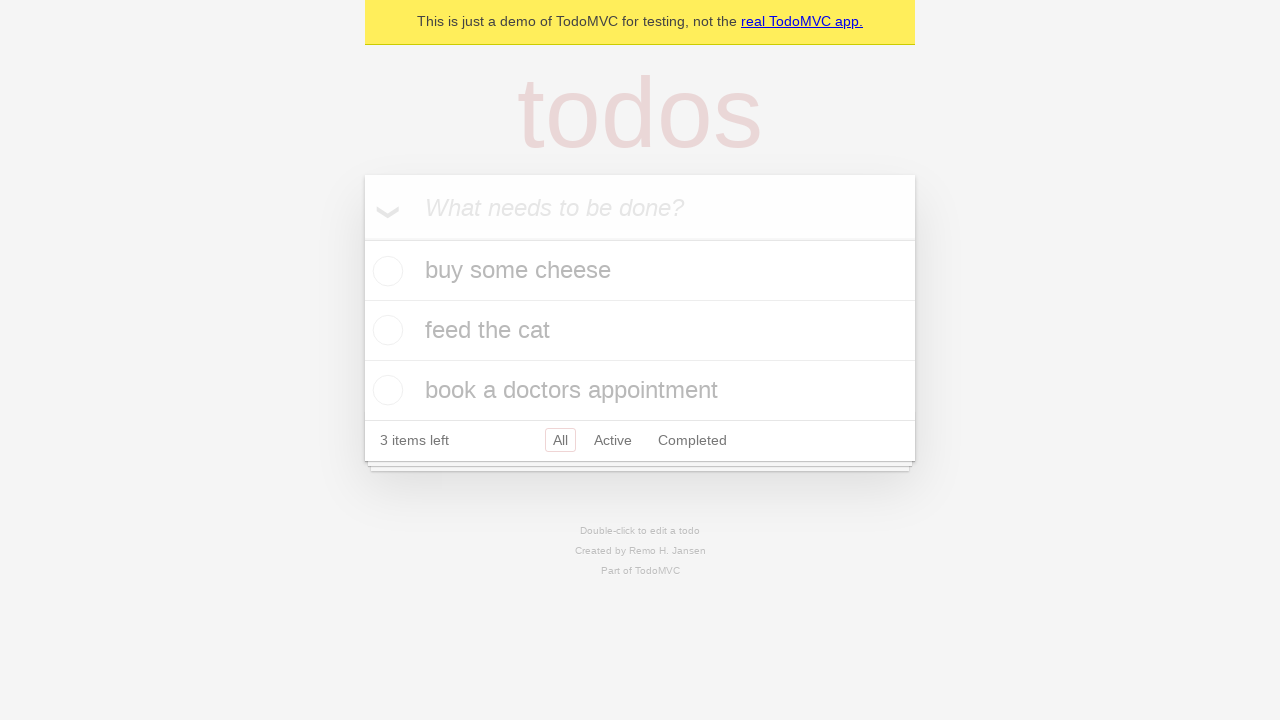

Verified all todo items are now uncompleted
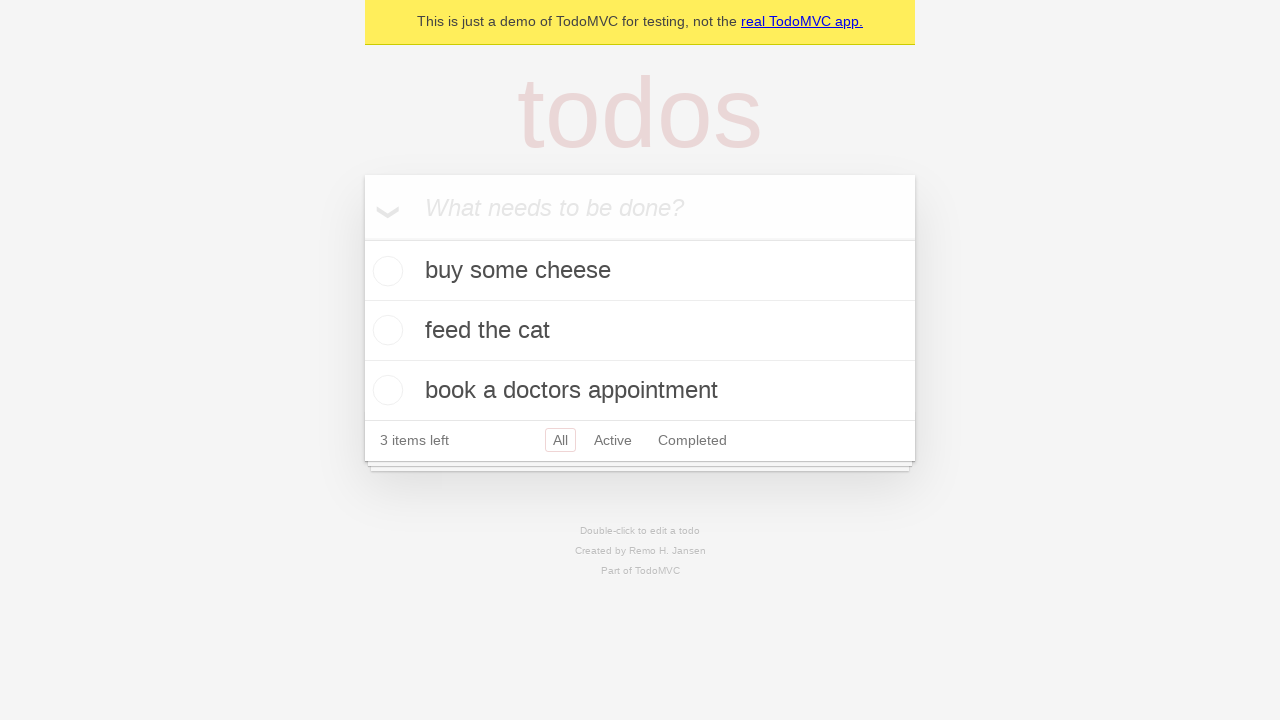

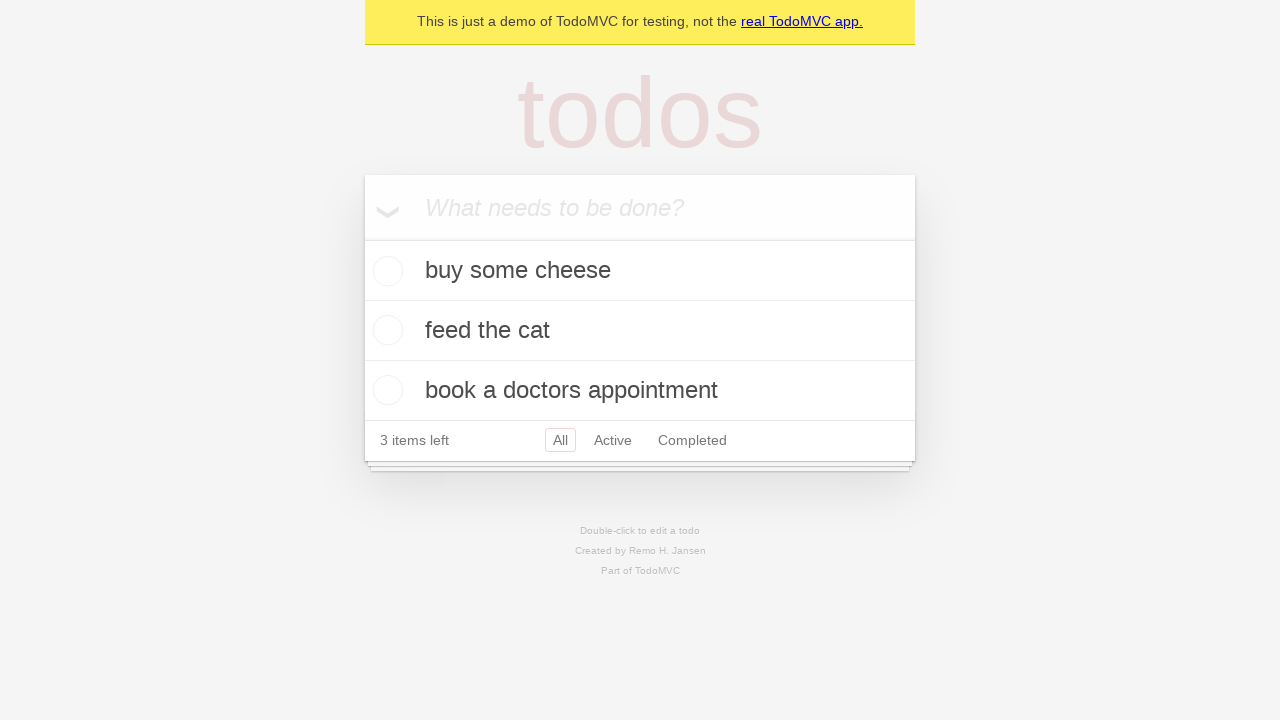